Navigates to the Add/Remove Elements page and adds two elements by clicking the Add Element button twice

Starting URL: http://the-internet.herokuapp.com/

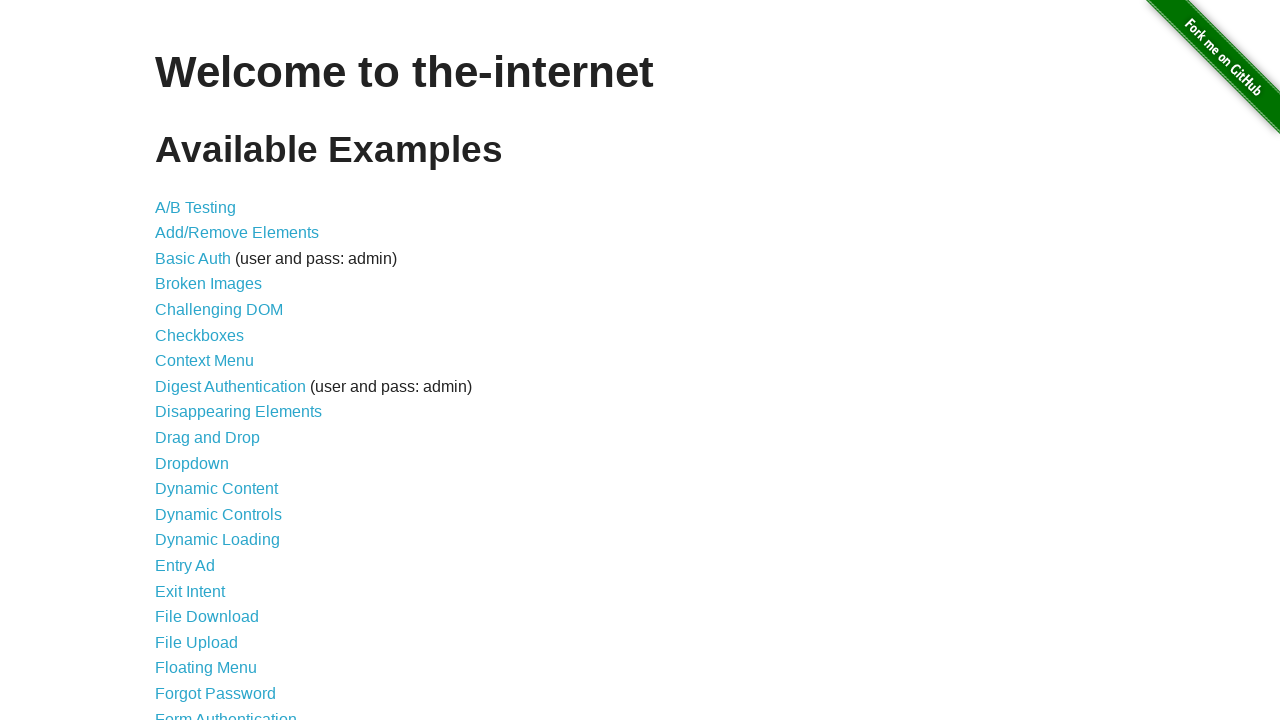

Navigated to the-internet.herokuapp.com homepage
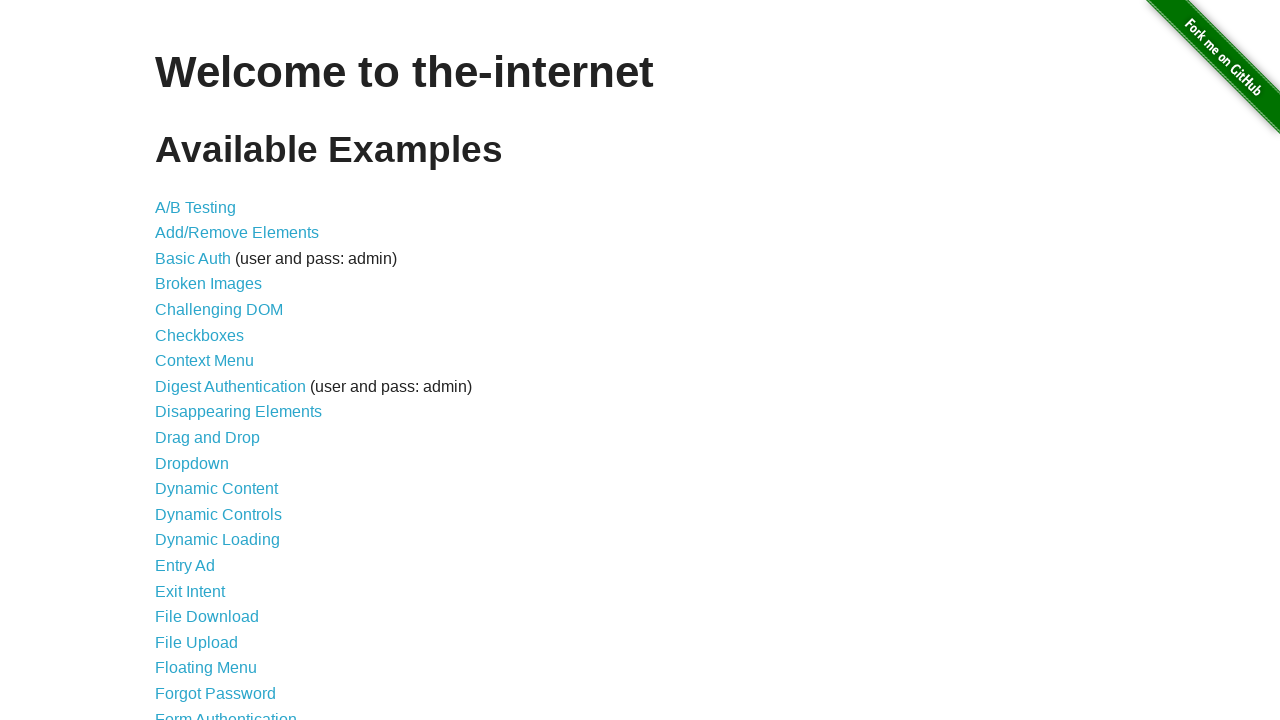

Clicked on Add/Remove Elements link at (237, 233) on text=Add/Remove Elements
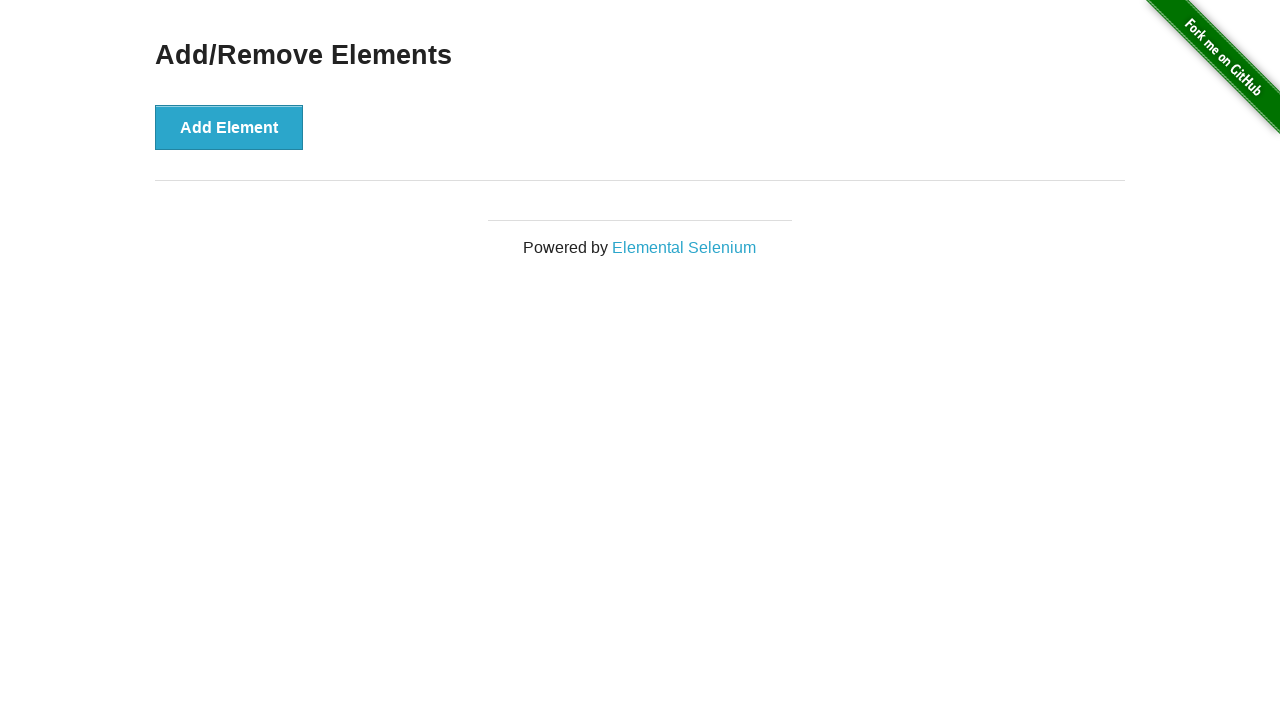

Clicked Add Element button first time at (229, 127) on text=Add Element
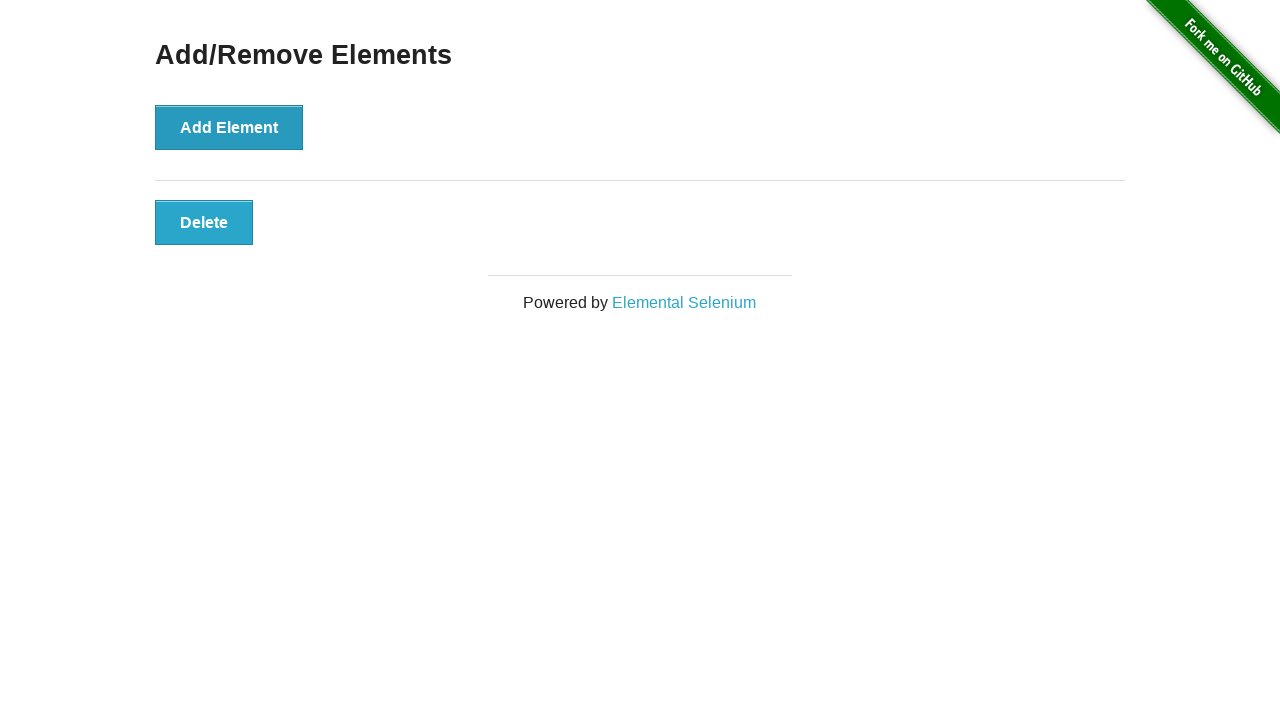

Clicked Add Element button second time at (229, 127) on text=Add Element
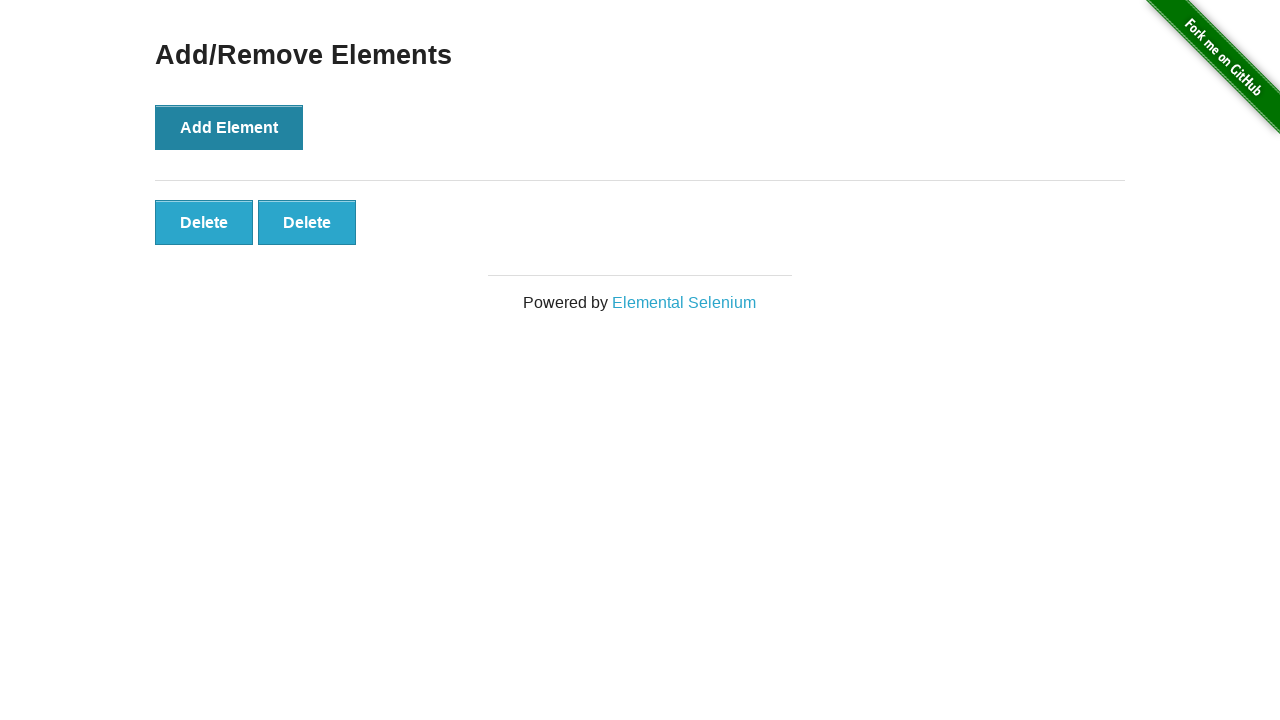

Verified two Delete buttons are present after adding two elements
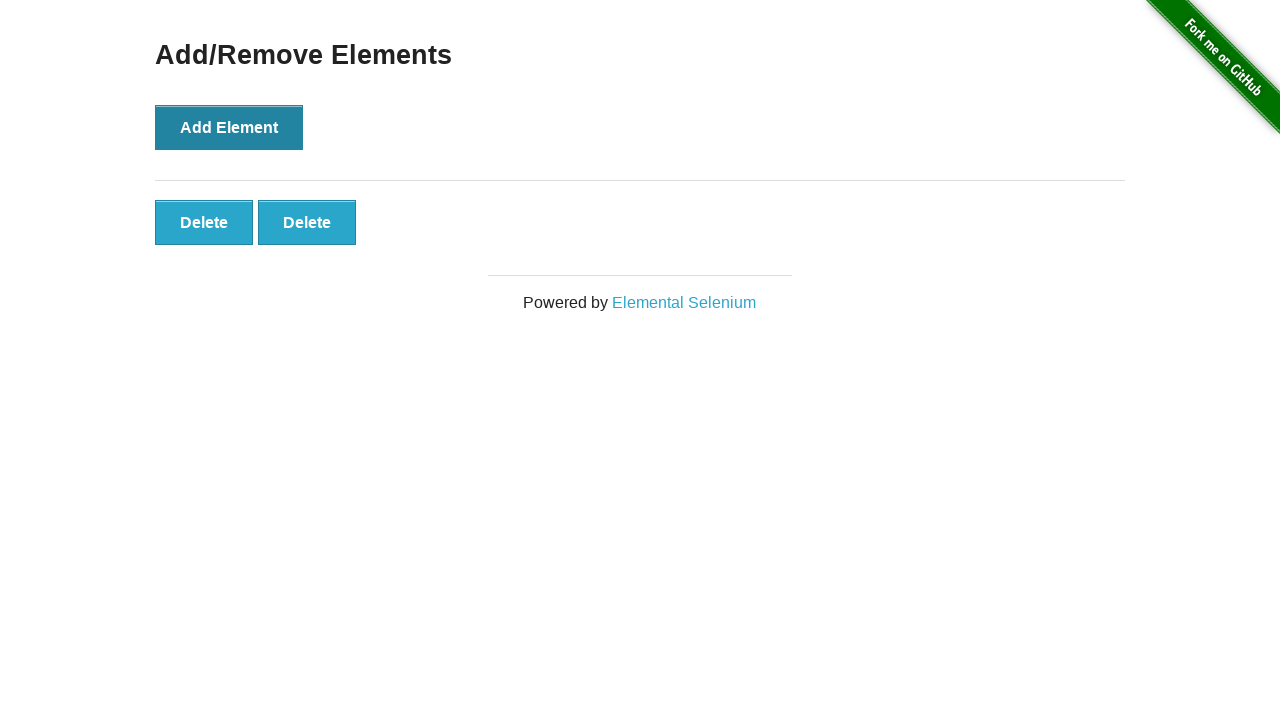

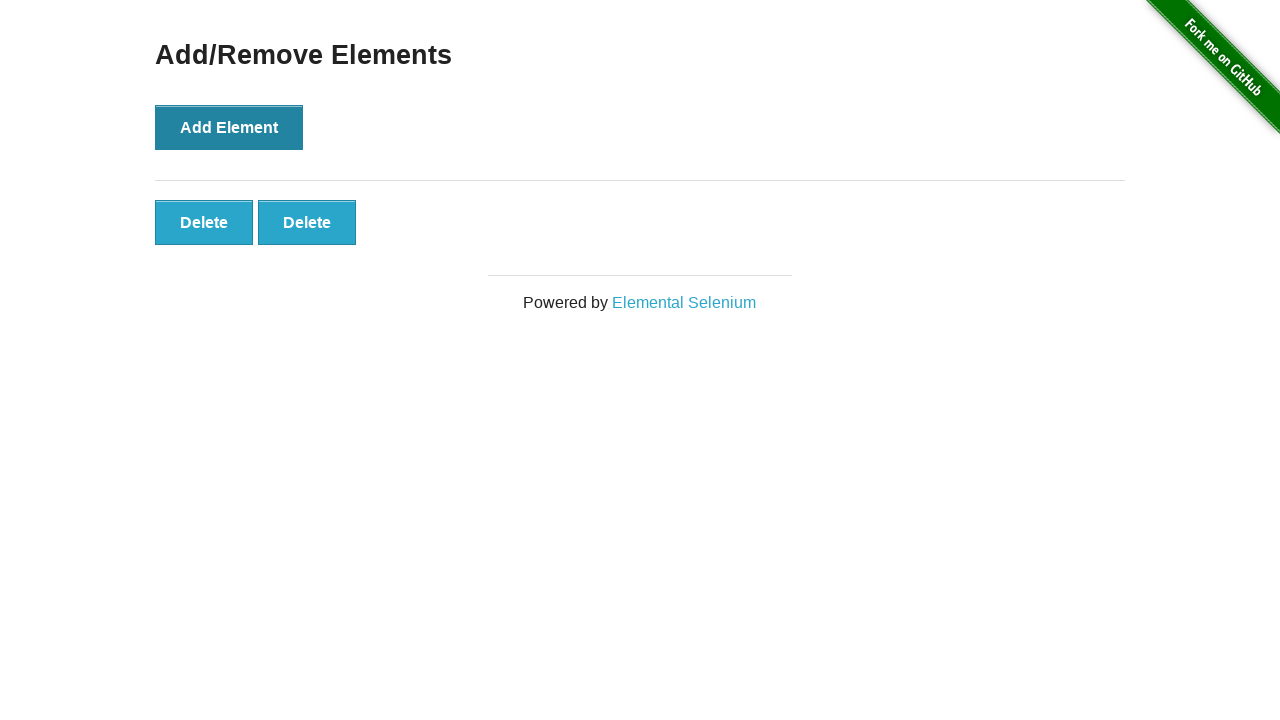